Tests that the Clear completed button displays correct text when items are completed.

Starting URL: https://demo.playwright.dev/todomvc

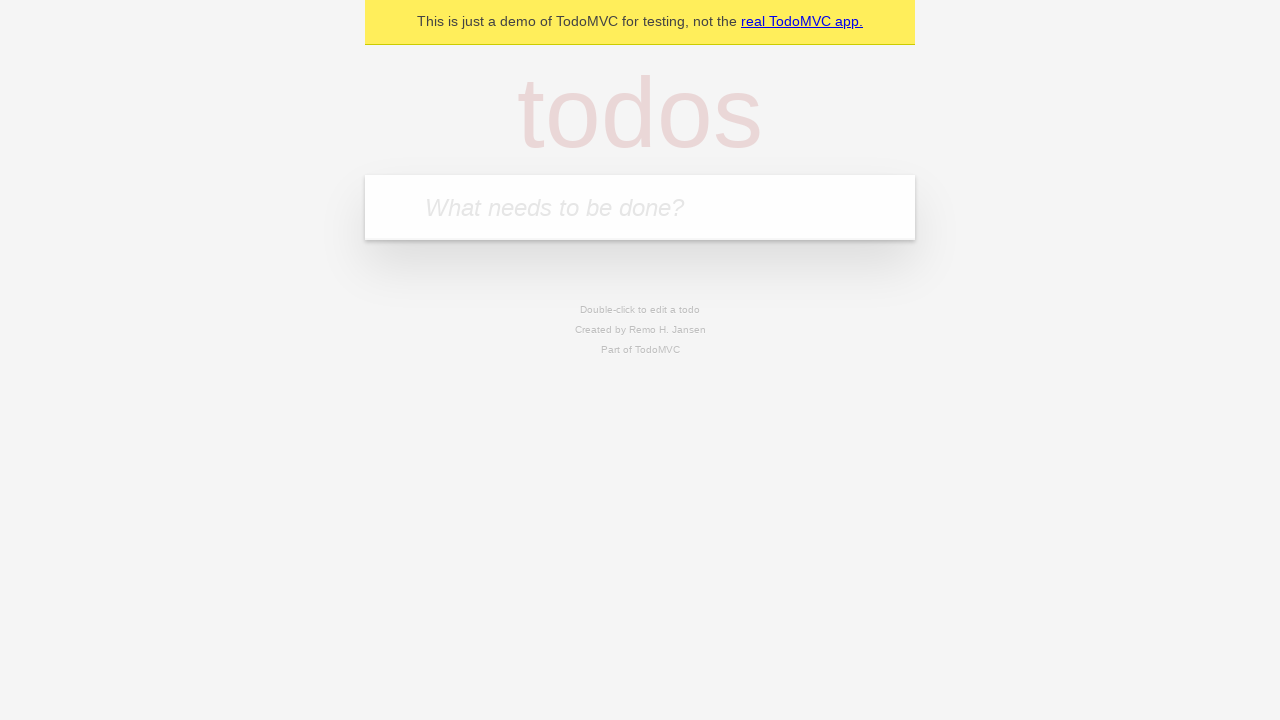

Filled todo input with 'buy some cheese' on internal:attr=[placeholder="What needs to be done?"i]
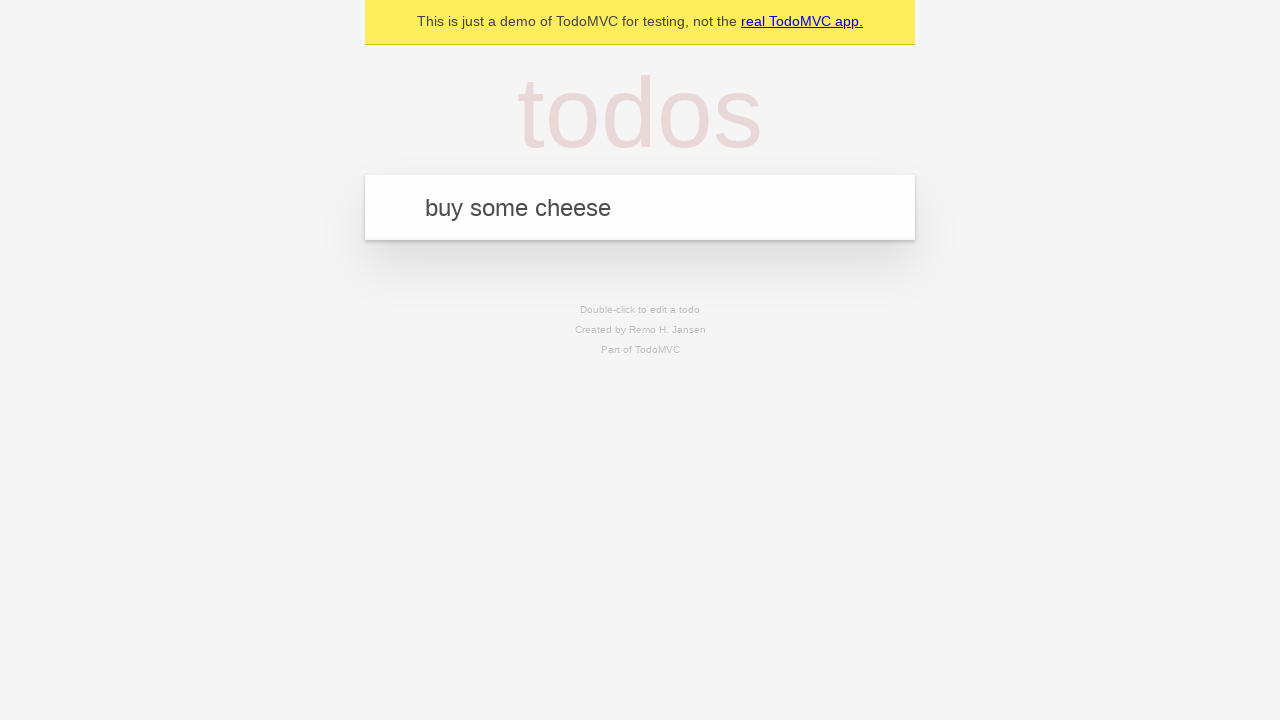

Pressed Enter to add 'buy some cheese' to the todo list on internal:attr=[placeholder="What needs to be done?"i]
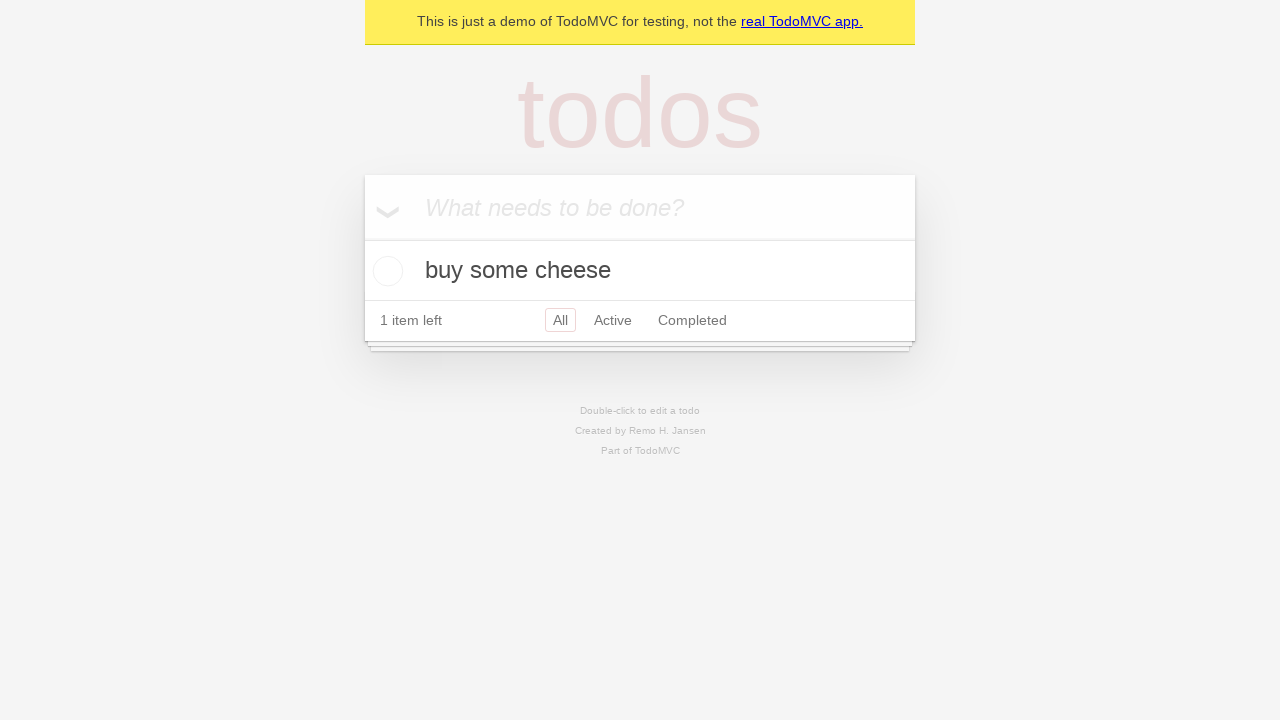

Filled todo input with 'feed the cat' on internal:attr=[placeholder="What needs to be done?"i]
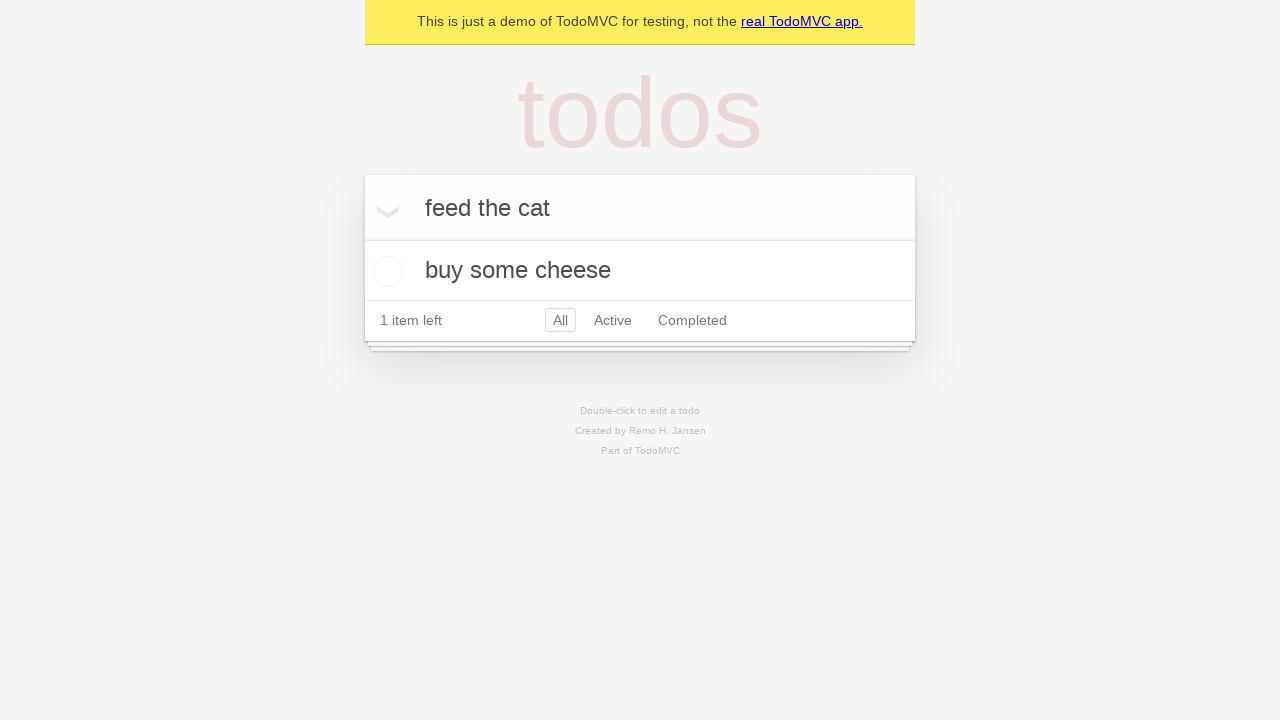

Pressed Enter to add 'feed the cat' to the todo list on internal:attr=[placeholder="What needs to be done?"i]
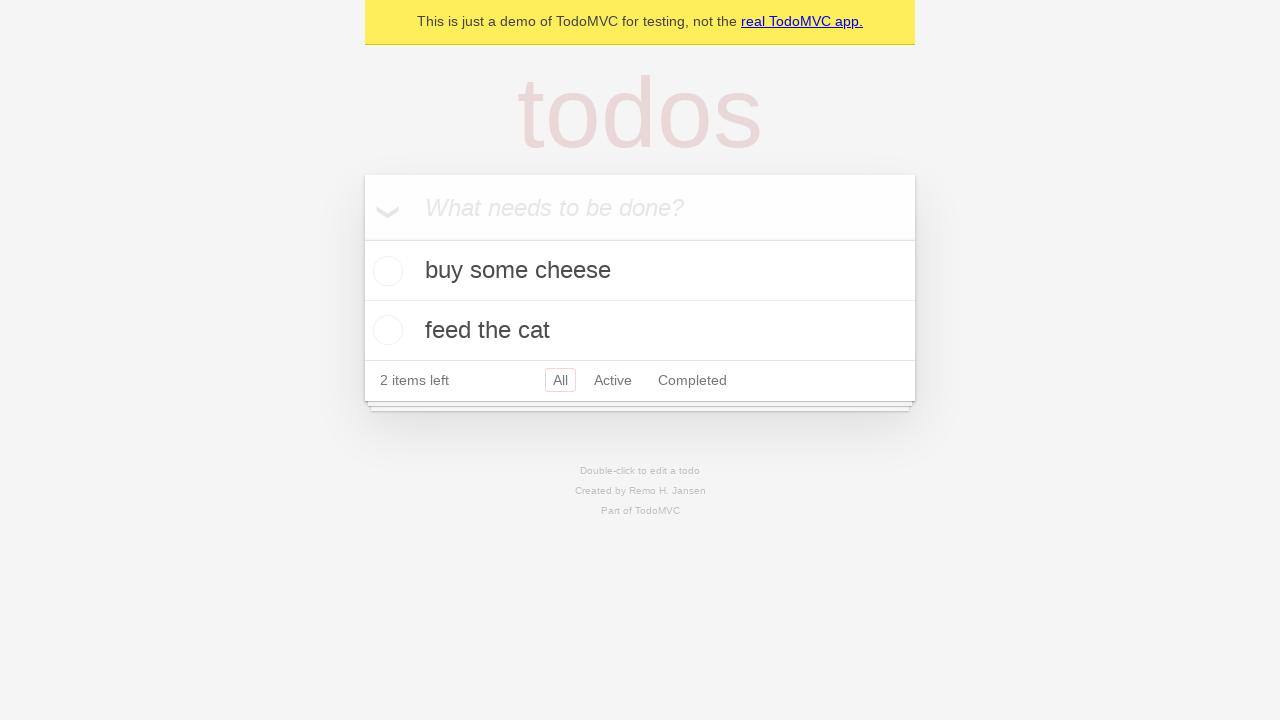

Filled todo input with 'book a doctors appointment' on internal:attr=[placeholder="What needs to be done?"i]
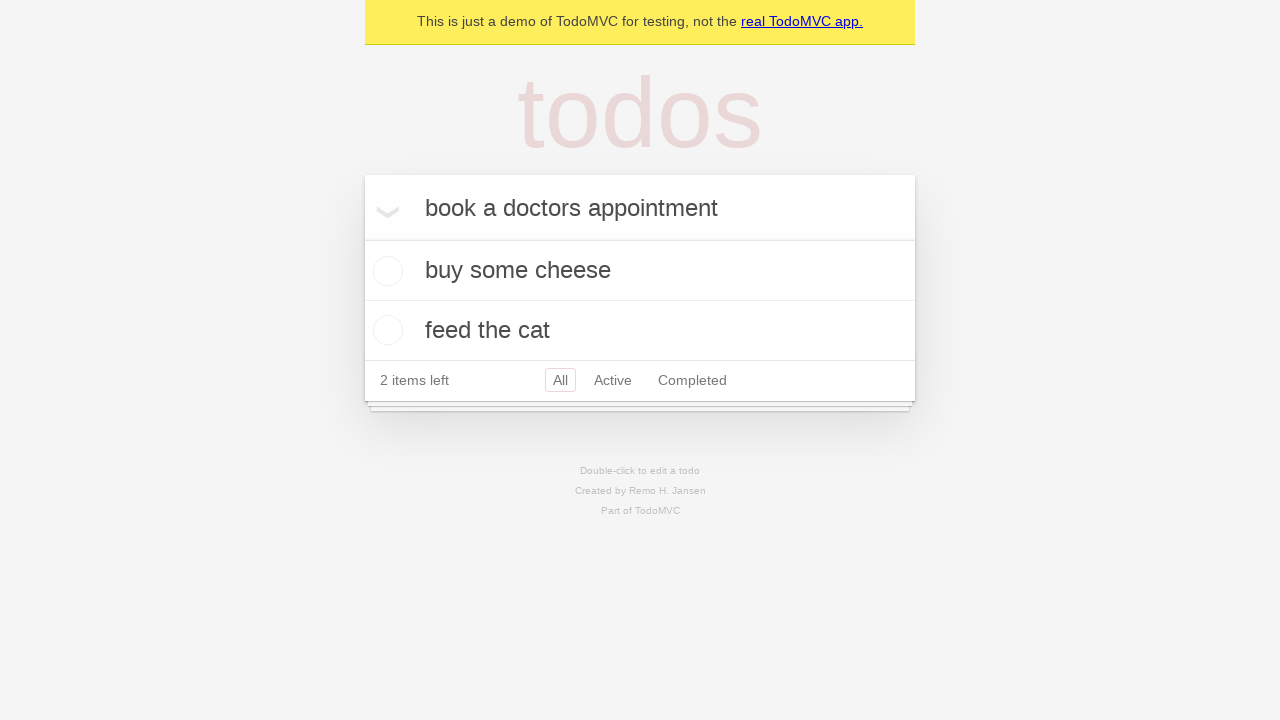

Pressed Enter to add 'book a doctors appointment' to the todo list on internal:attr=[placeholder="What needs to be done?"i]
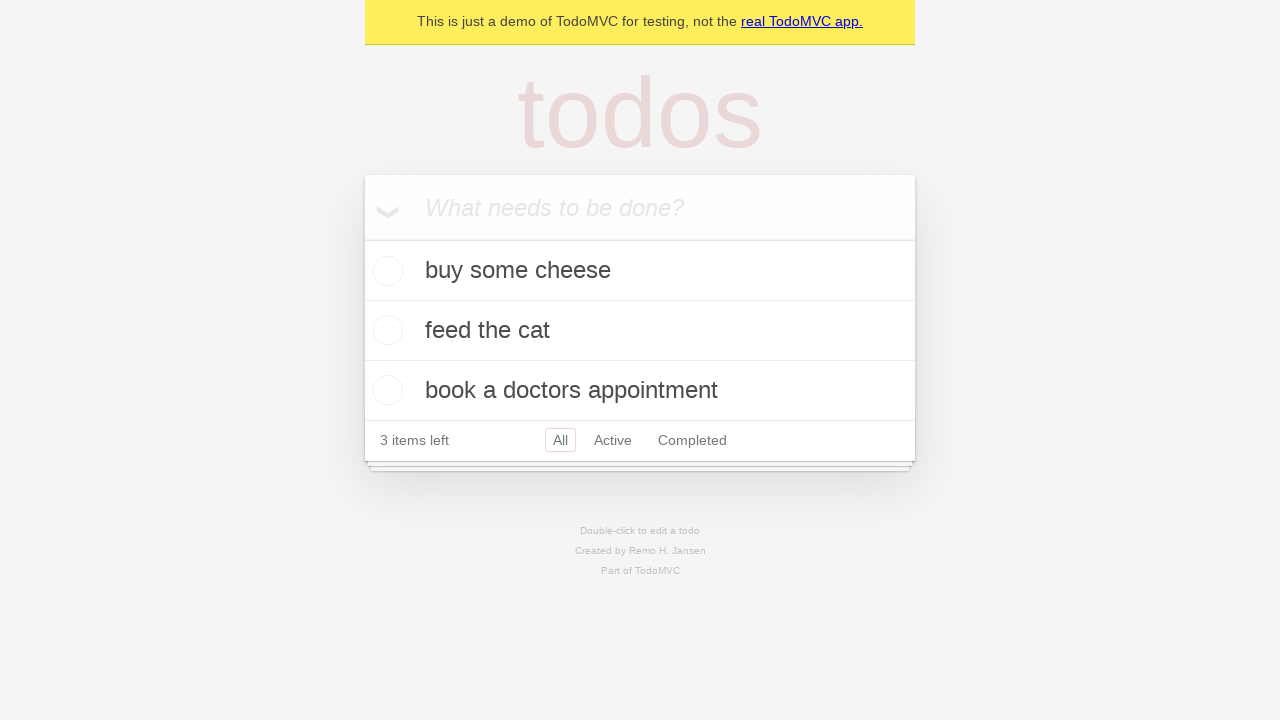

Checked the first todo item as completed at (385, 271) on .todo-list li .toggle >> nth=0
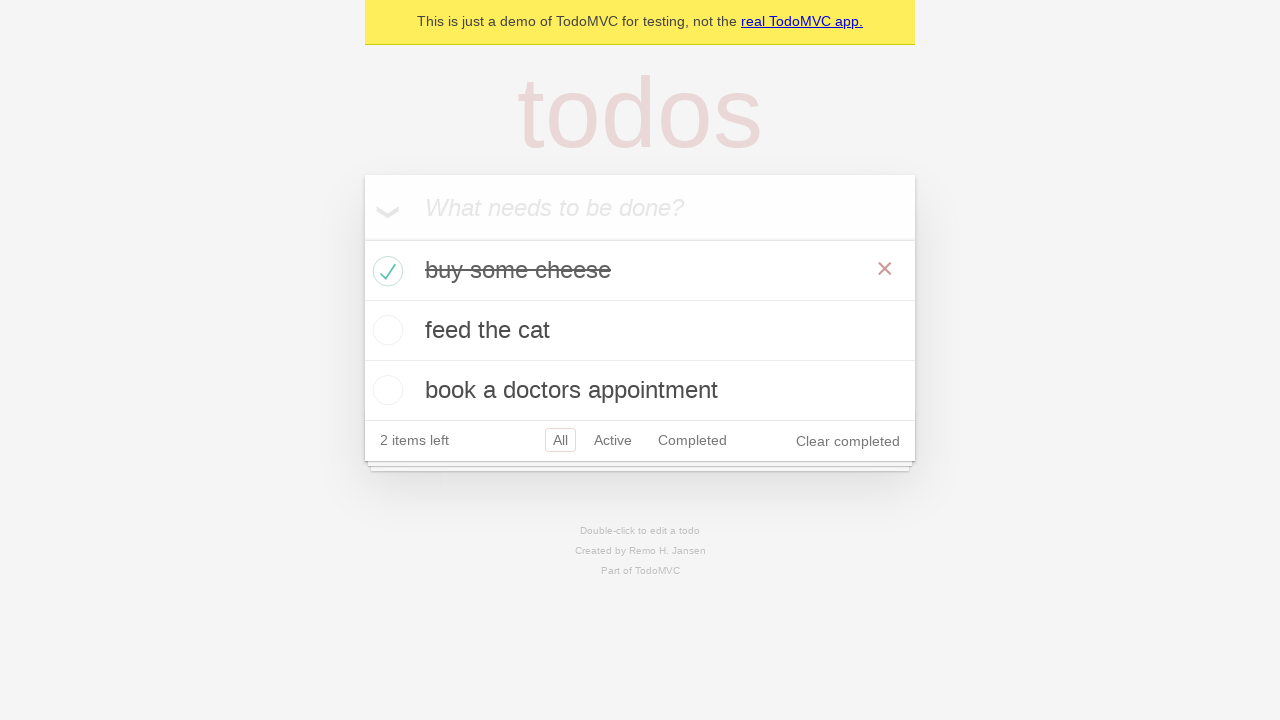

Waited for 'Clear completed' button to appear
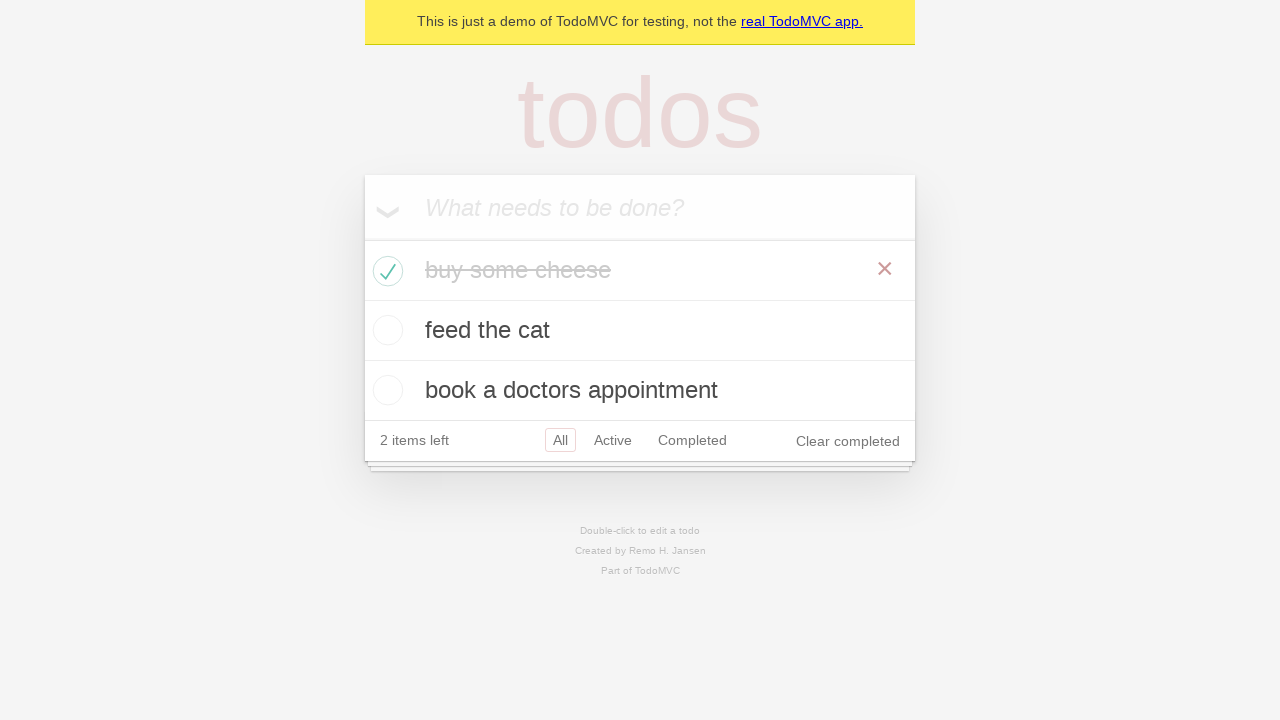

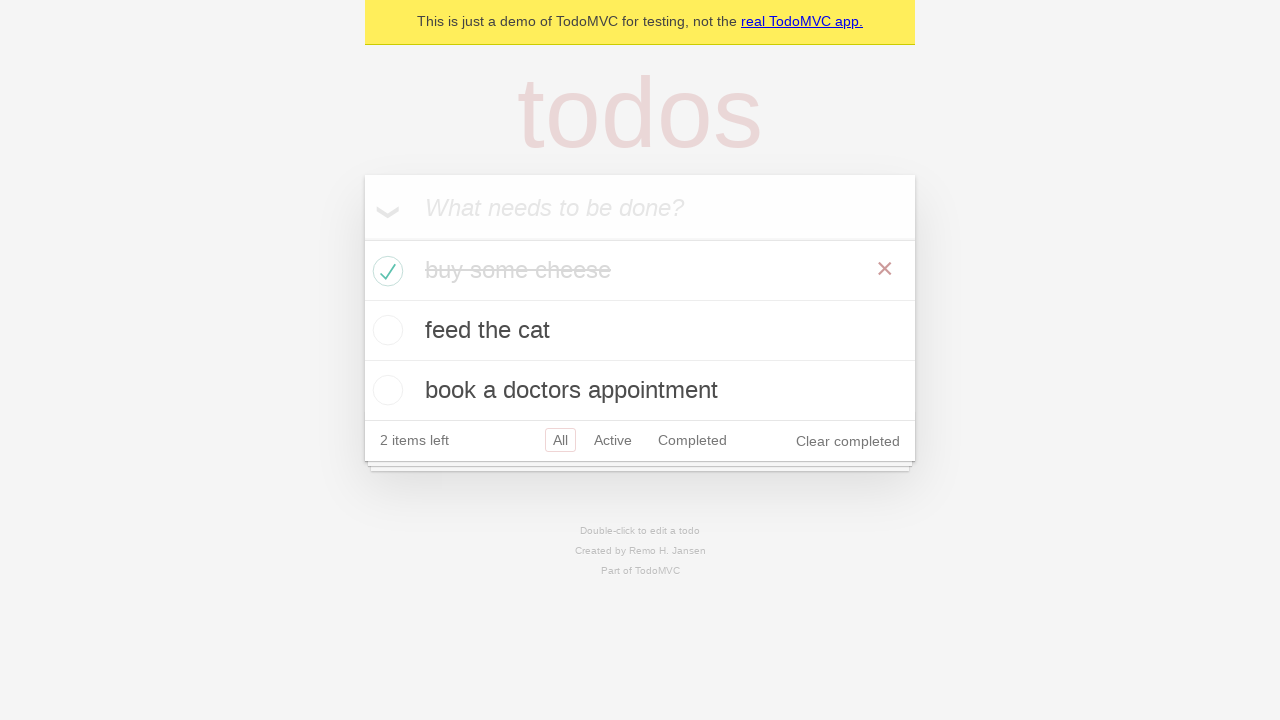